Tests input field functionality by entering a number, clearing it, and entering a different number

Starting URL: http://the-internet.herokuapp.com/inputs

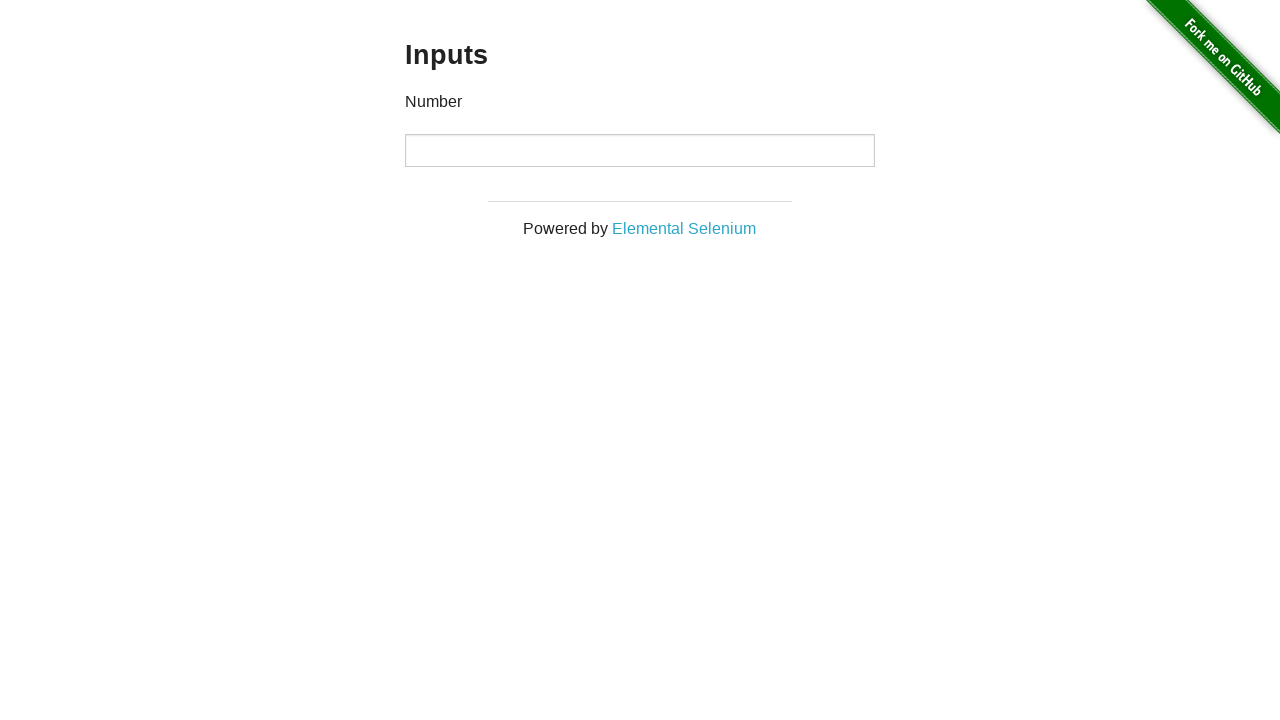

Input element loaded and ready
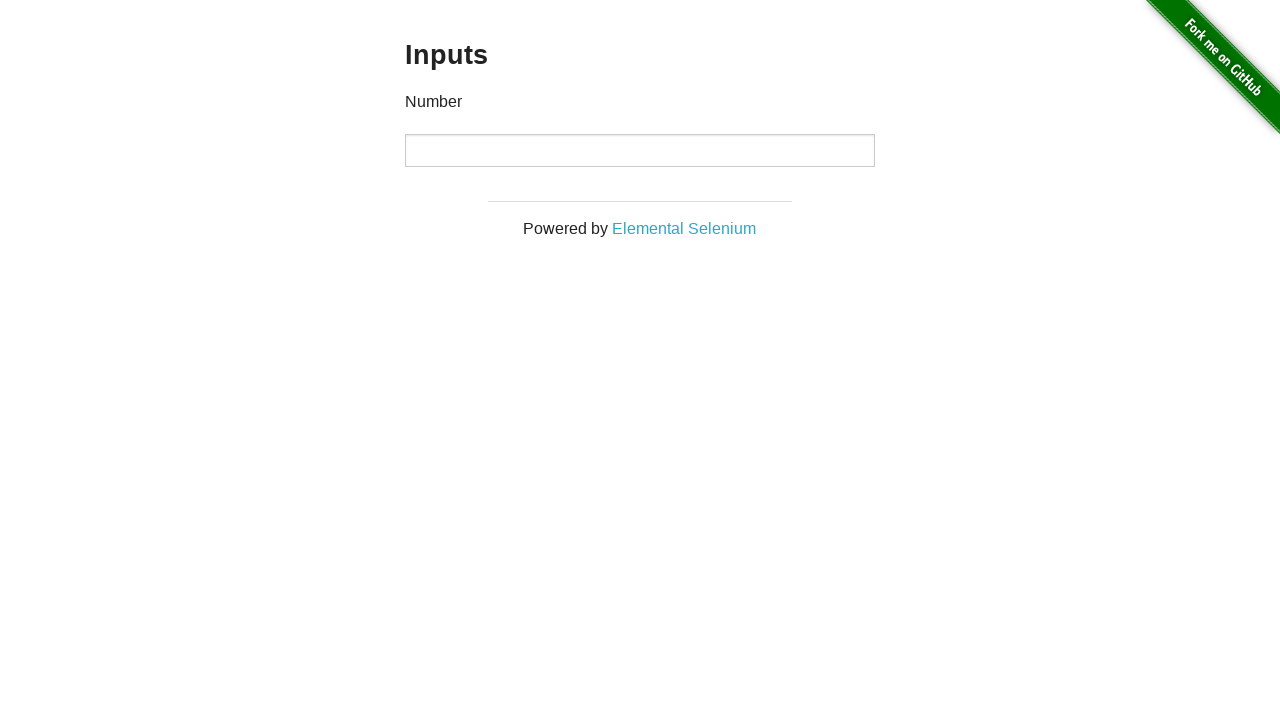

Entered first value '1000' into input field on input
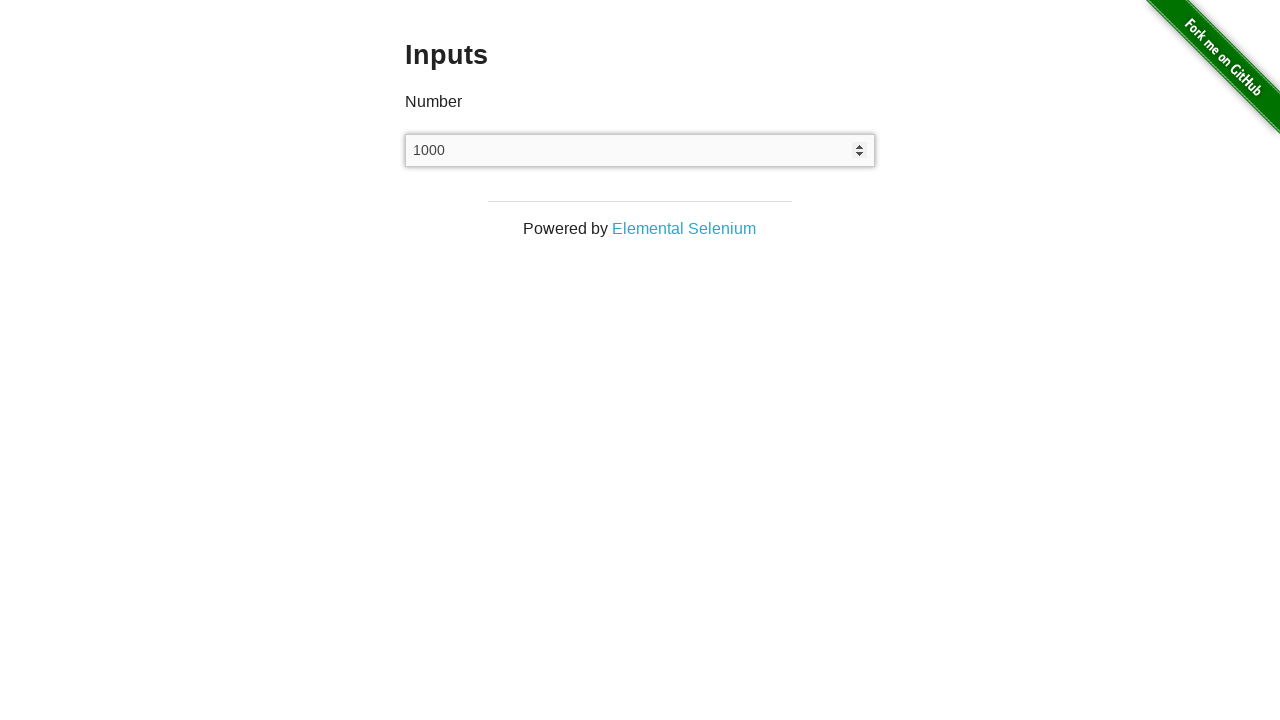

Cleared input field on input
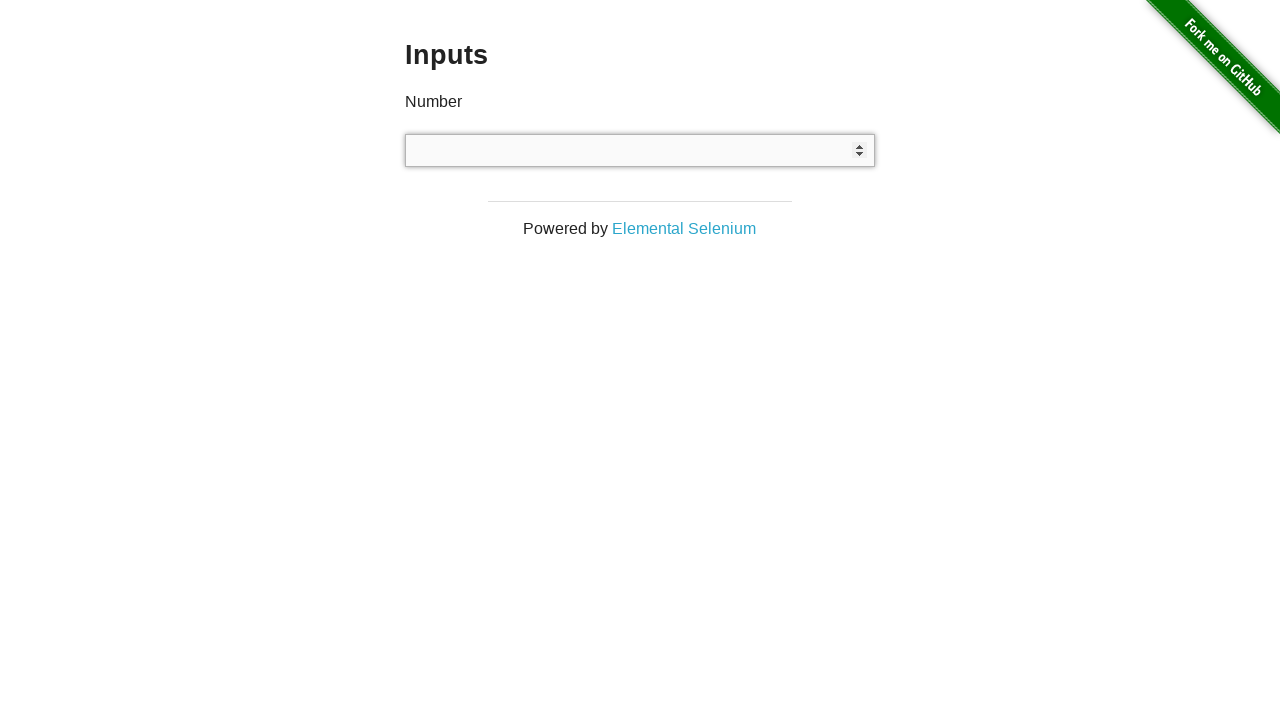

Entered second value '999' into input field on input
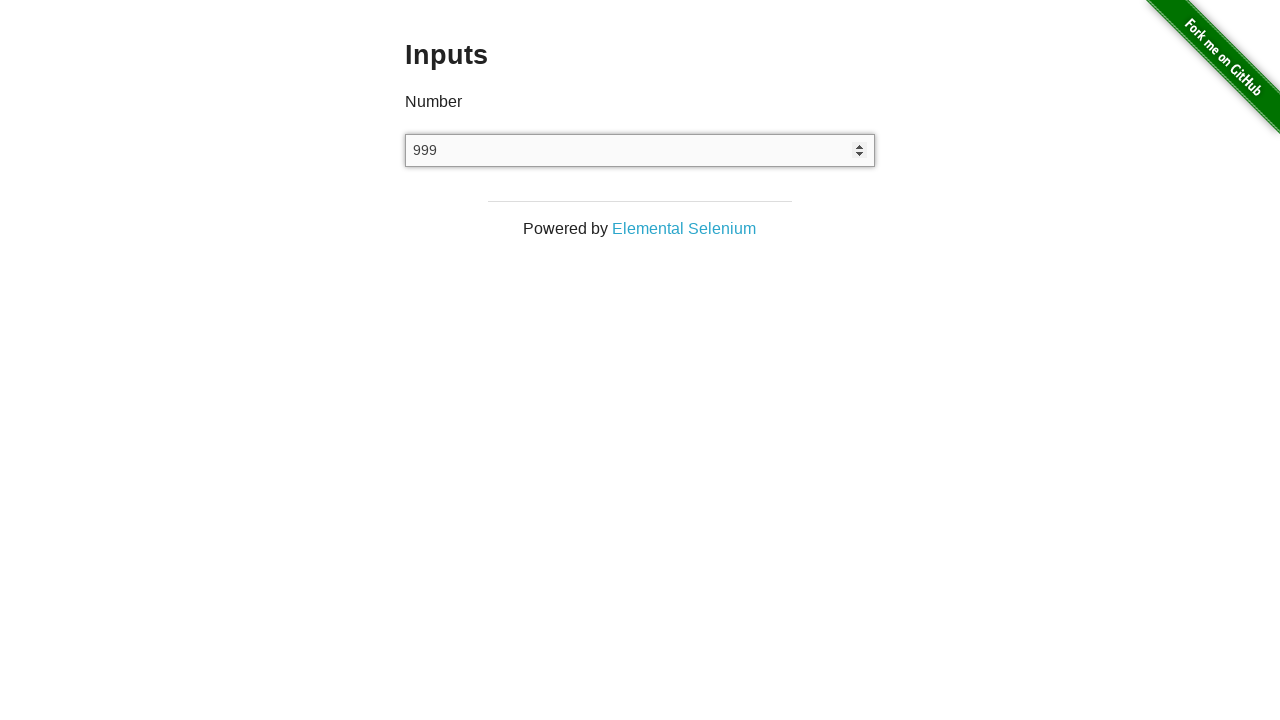

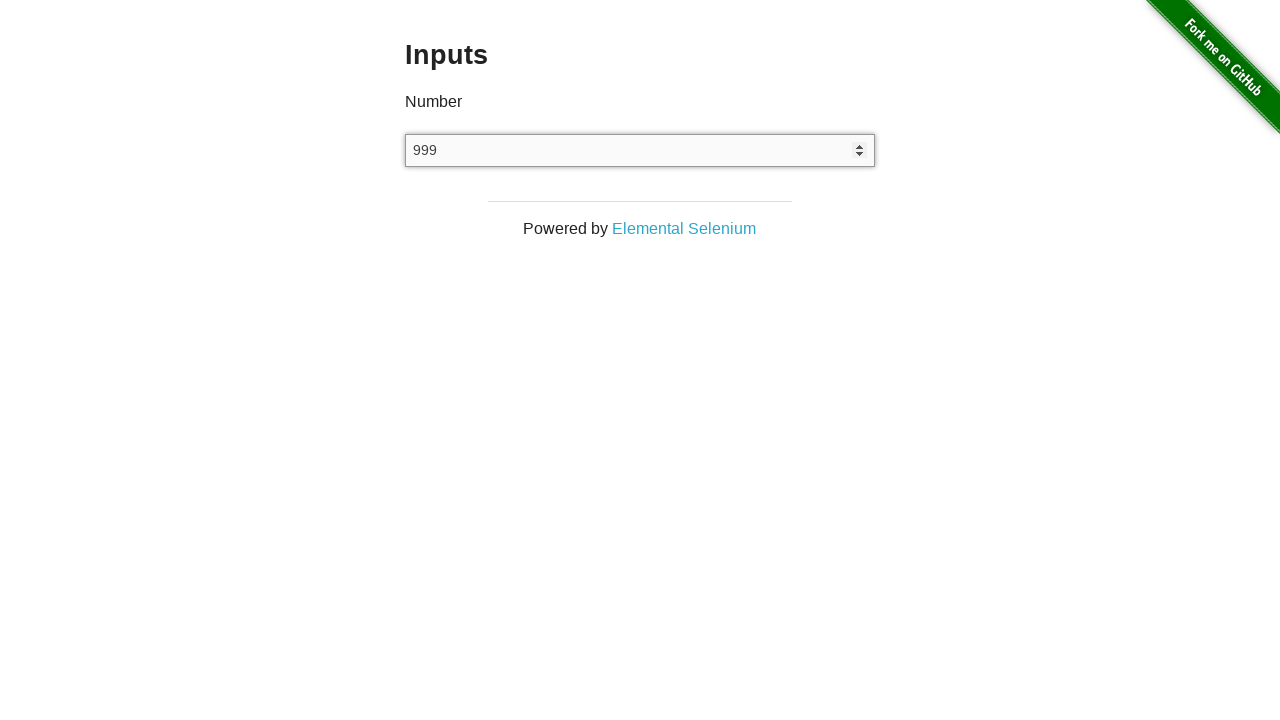